Navigates to a demo application and clicks the login button to proceed to the app page

Starting URL: https://demo.applitools.com

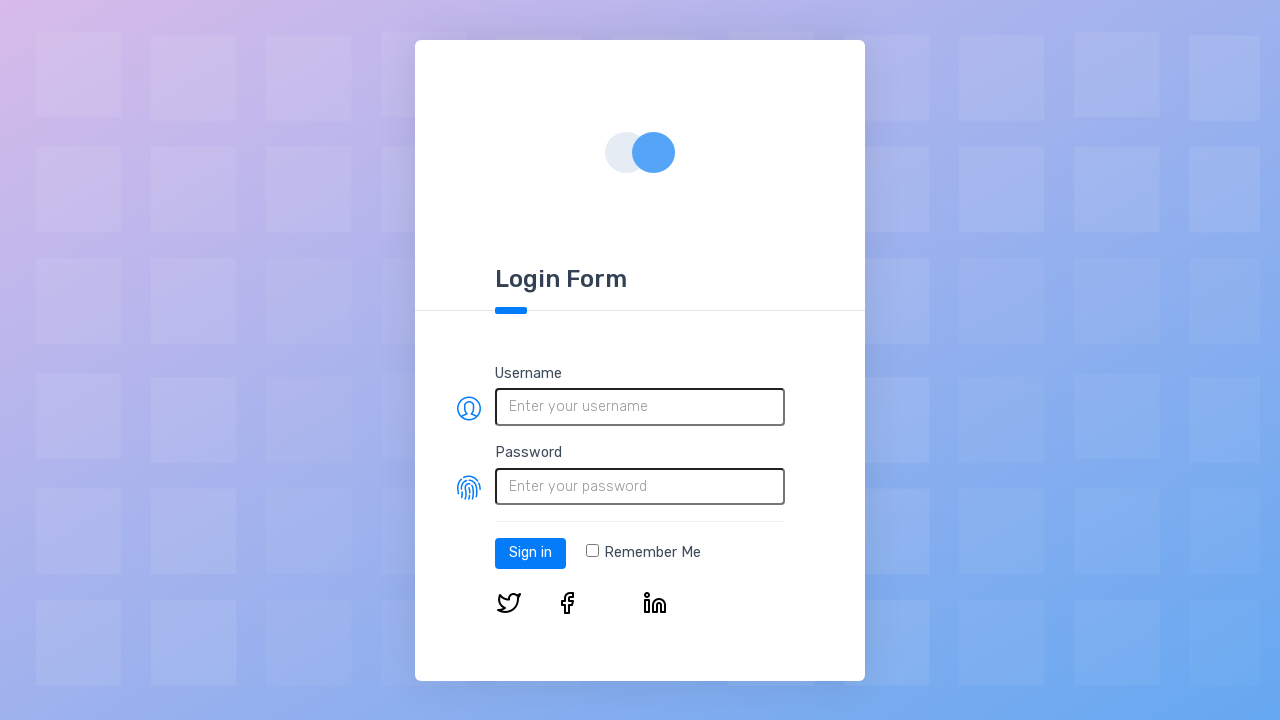

Clicked the login button to proceed to app page at (530, 553) on #log-in
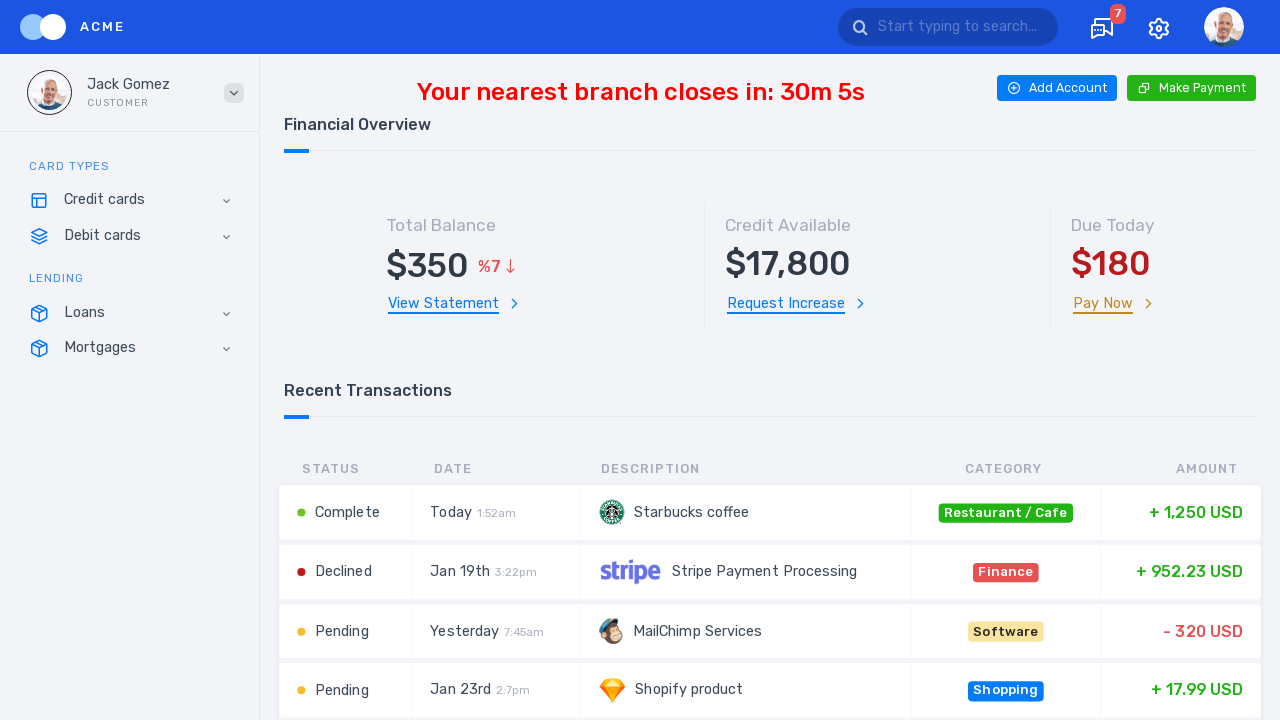

App page loaded and network idle
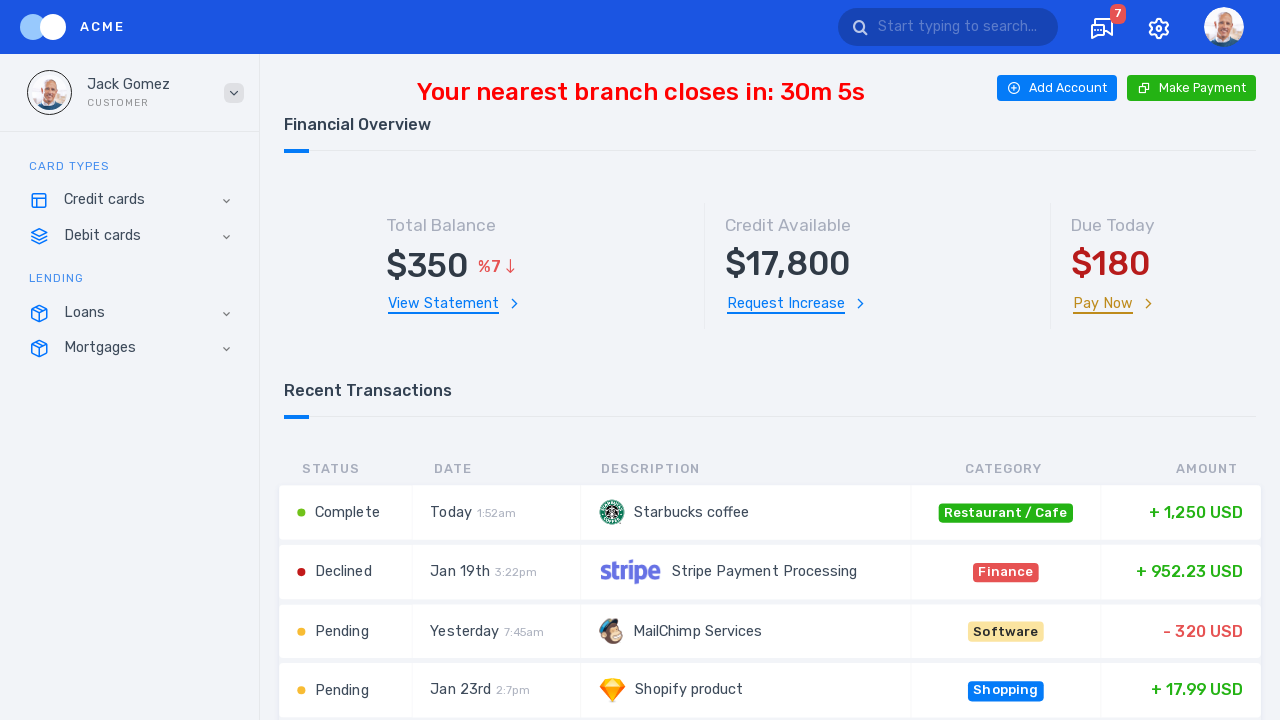

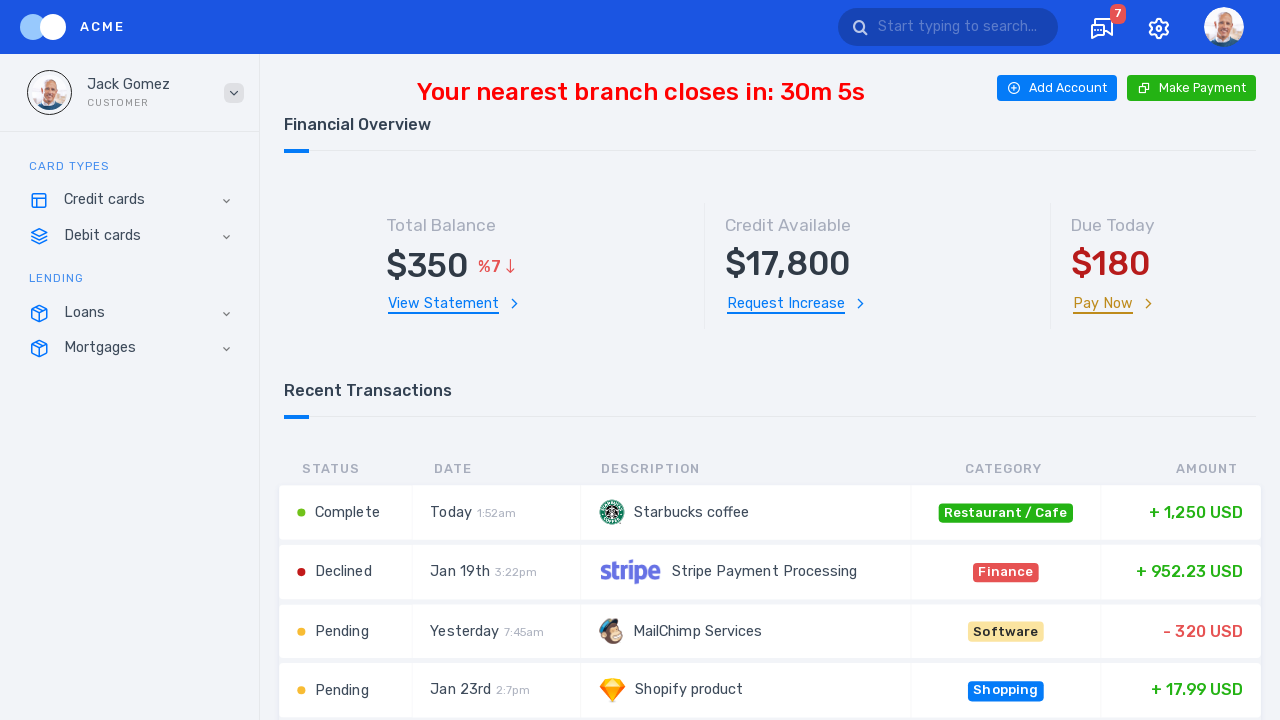